Tests JavaScript prompt dialog by clicking the JS Prompt button, entering text, accepting it, and verifying the result message contains the entered text

Starting URL: https://the-internet.herokuapp.com/javascript_alerts

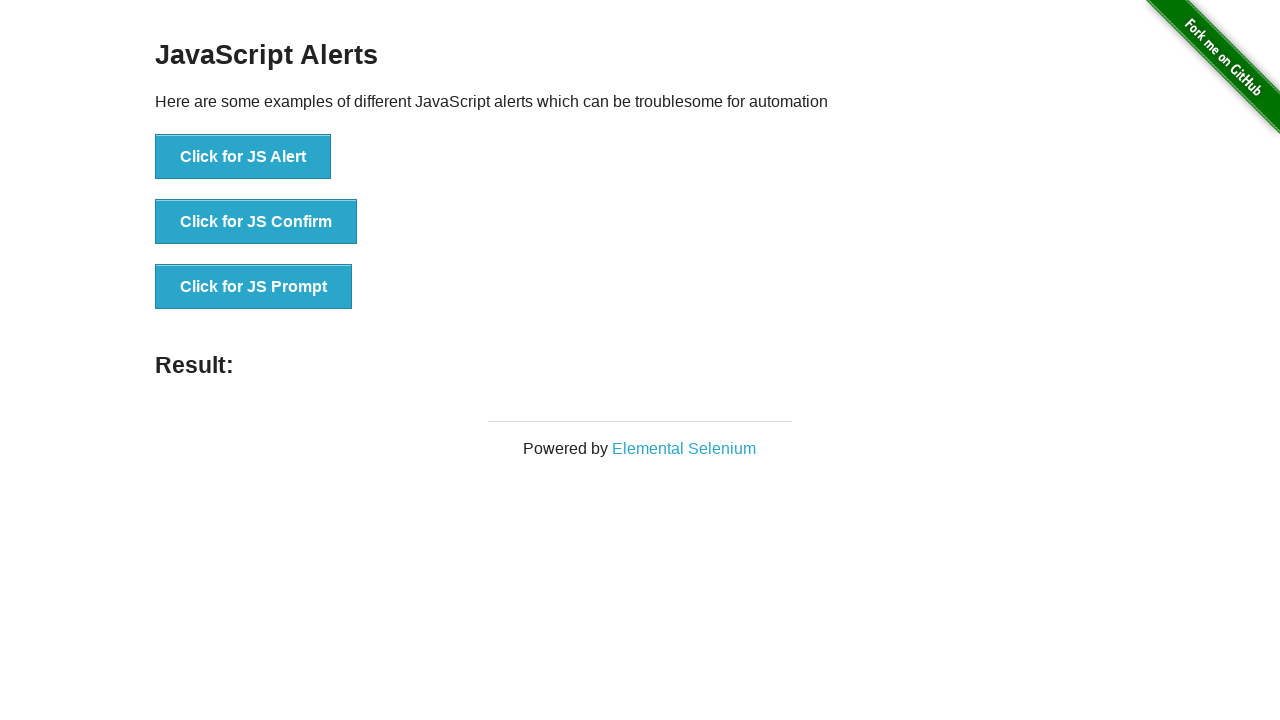

Set up dialog handler to accept prompt with 'automation test message'
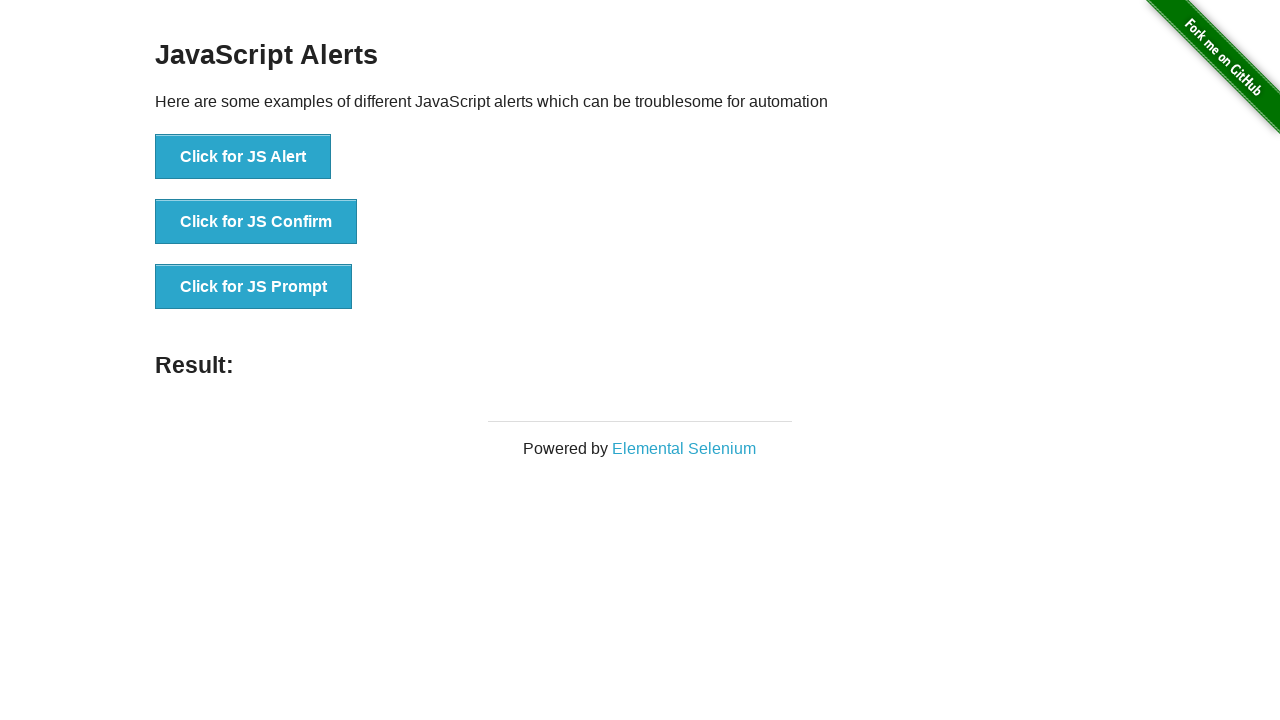

Clicked JS Prompt button to trigger prompt dialog at (254, 287) on button[onclick*='jsPrompt']
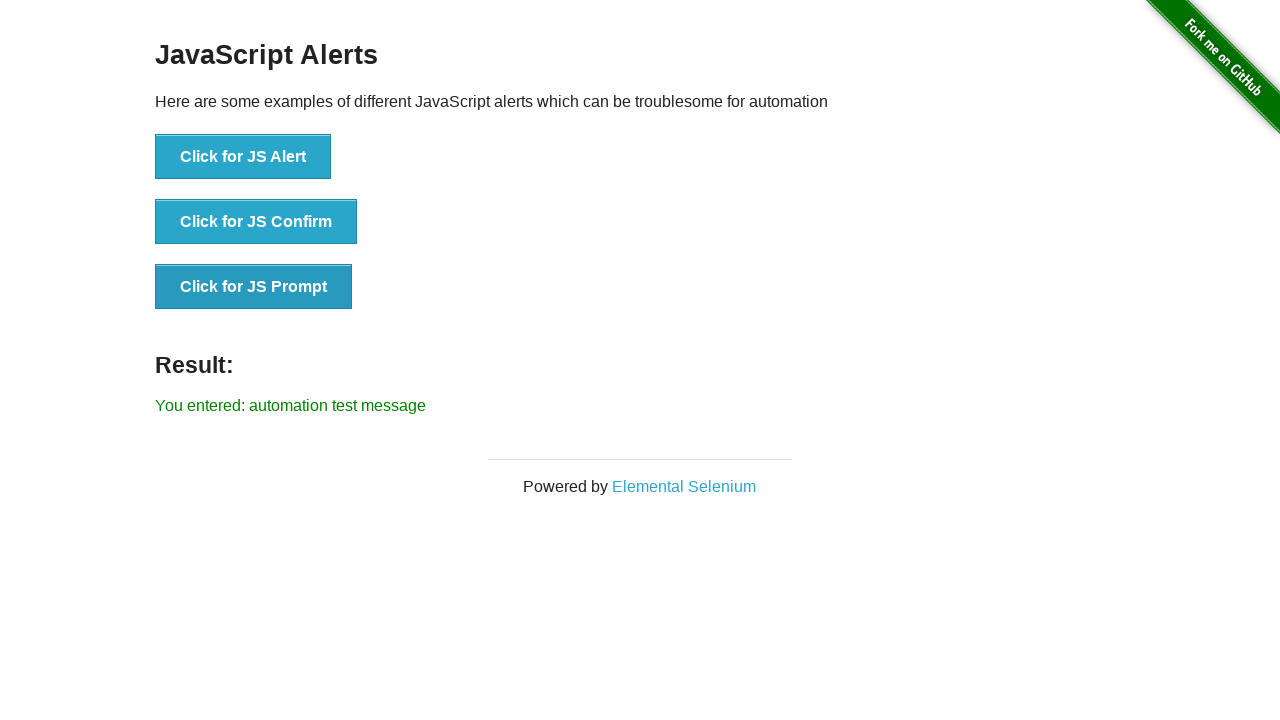

Result message appeared after accepting prompt with entered text
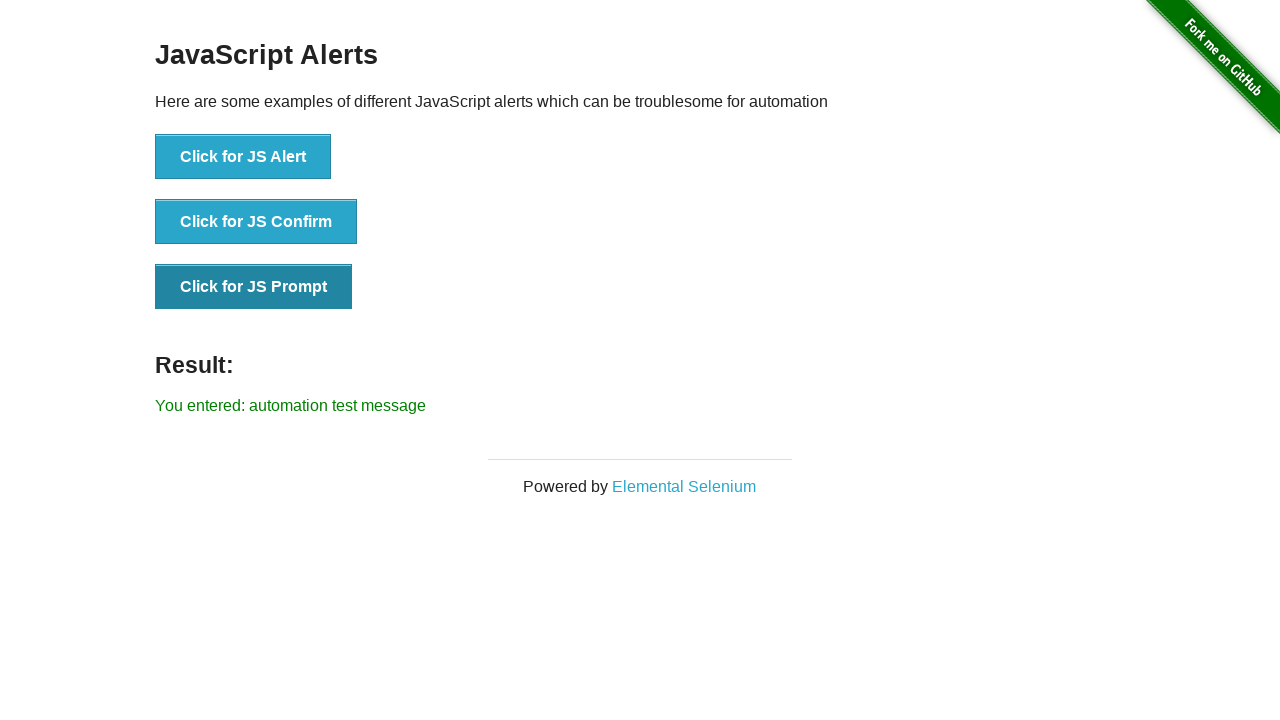

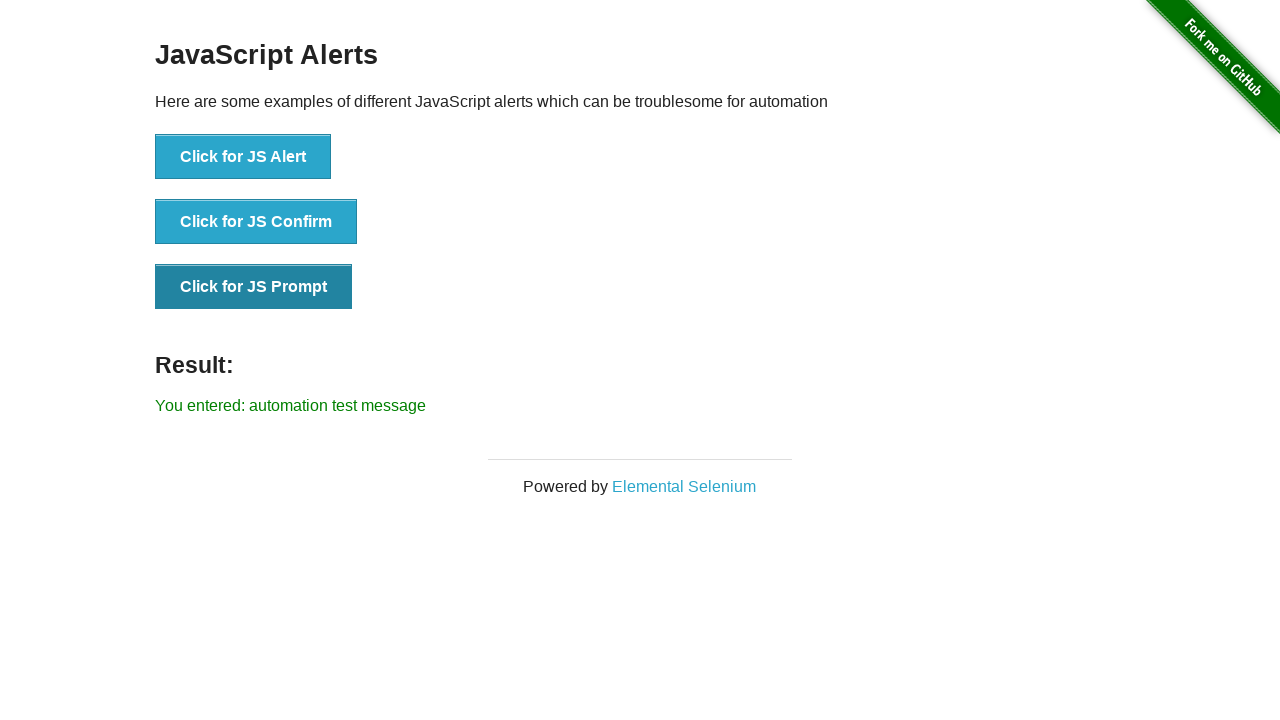